Tests element clickability by clicking a button that triggers another element to become clickable after a wait

Starting URL: https://www.leafground.com/waits.xhtml

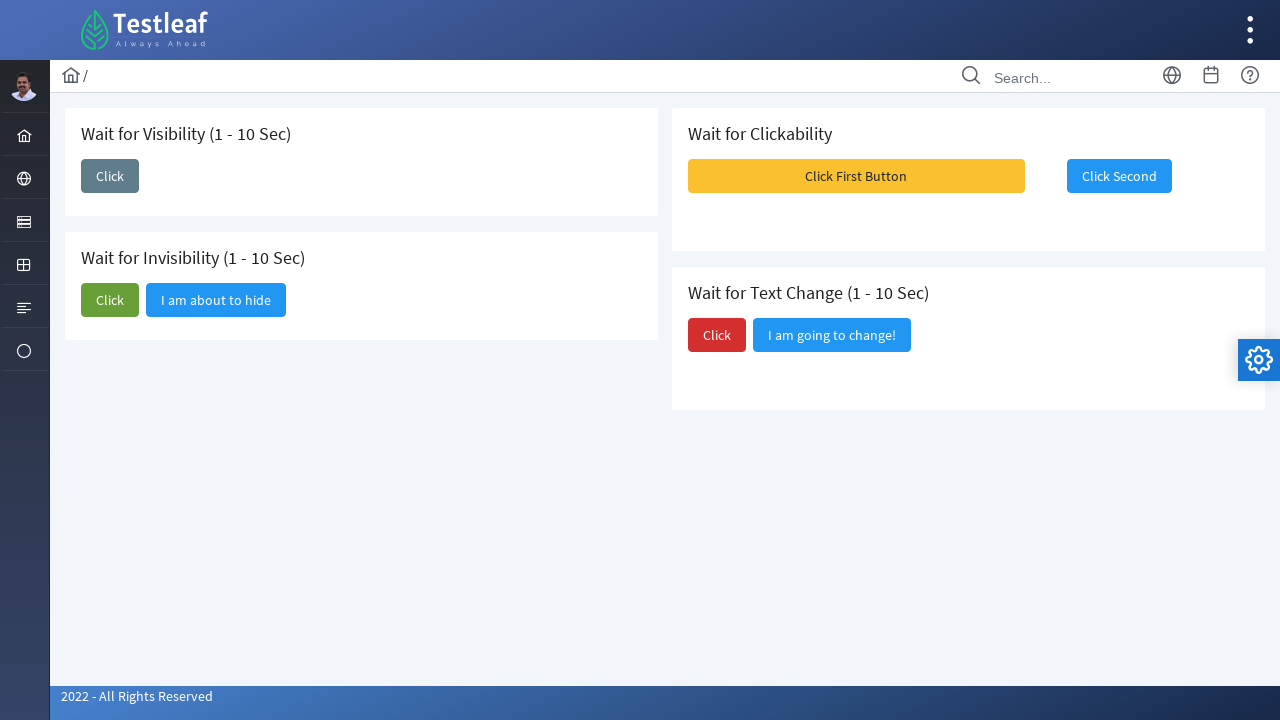

Navigated to waits test page
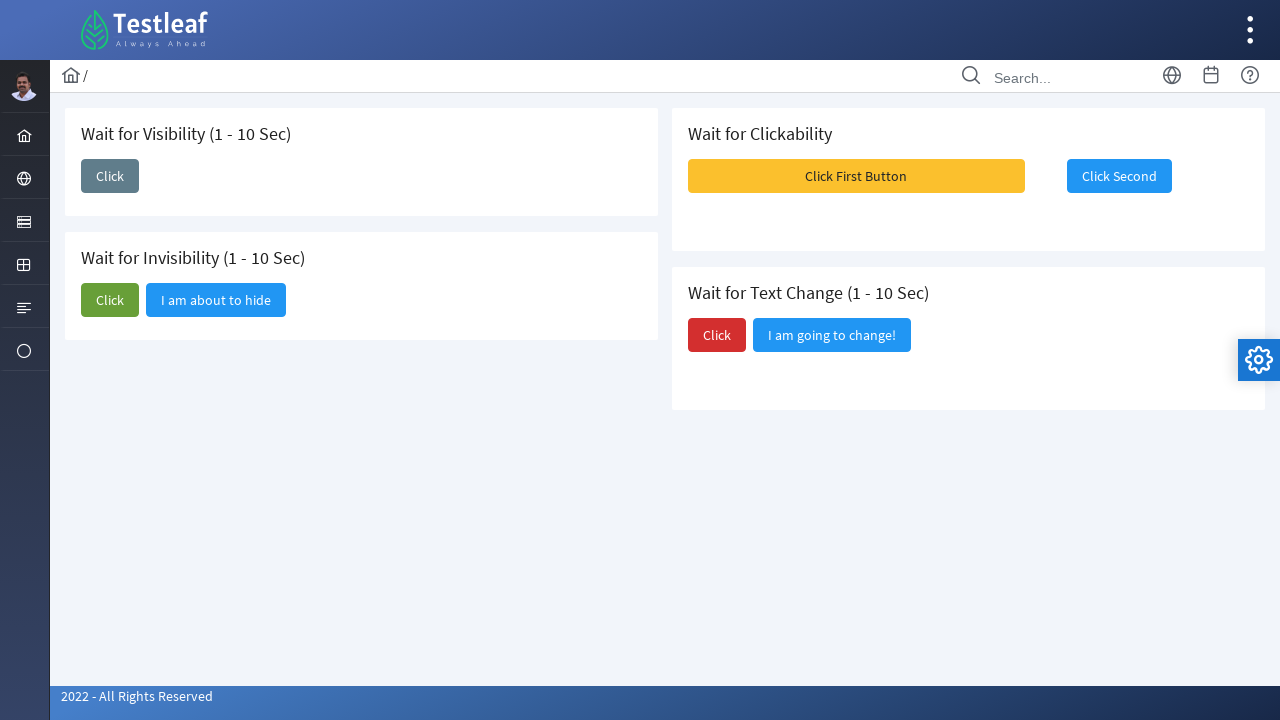

Clicked the first button to trigger clickability wait at (856, 176) on xpath=//span[text()='Click First Button']
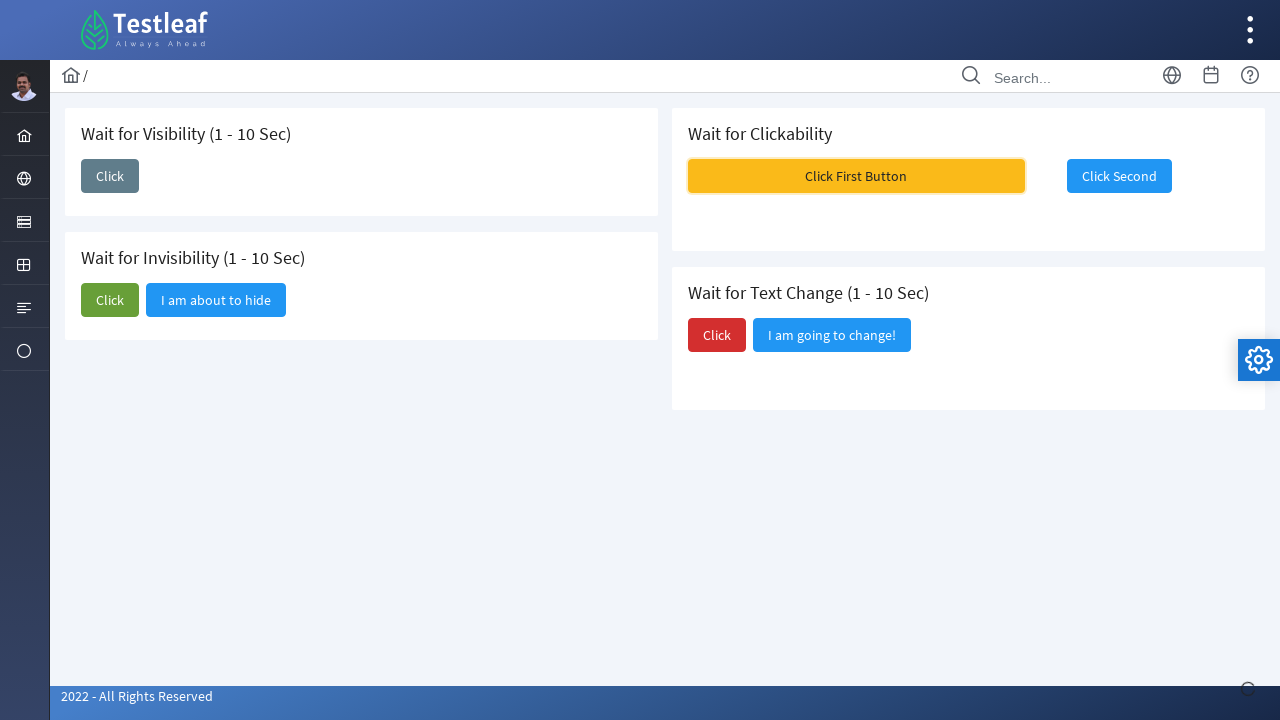

Button became visible and clickable after wait condition
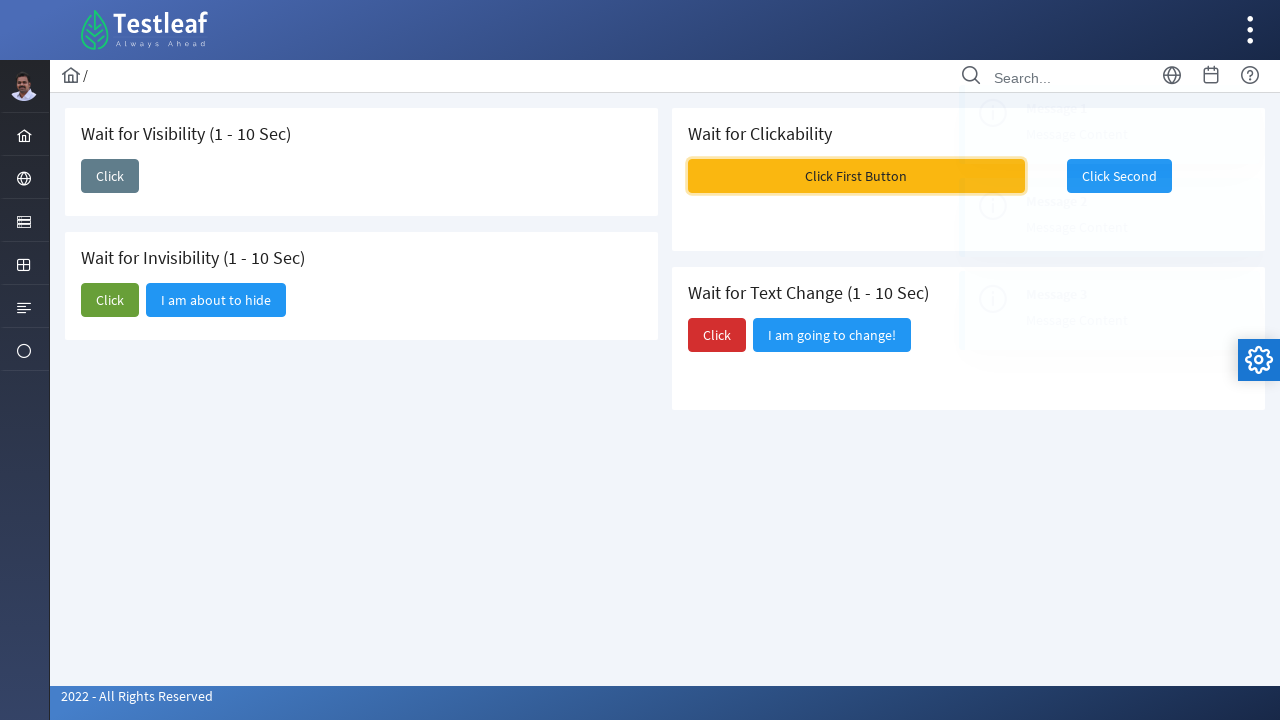

Clicked the button again after it became clickable at (856, 176) on xpath=//span[text()='Click First Button']
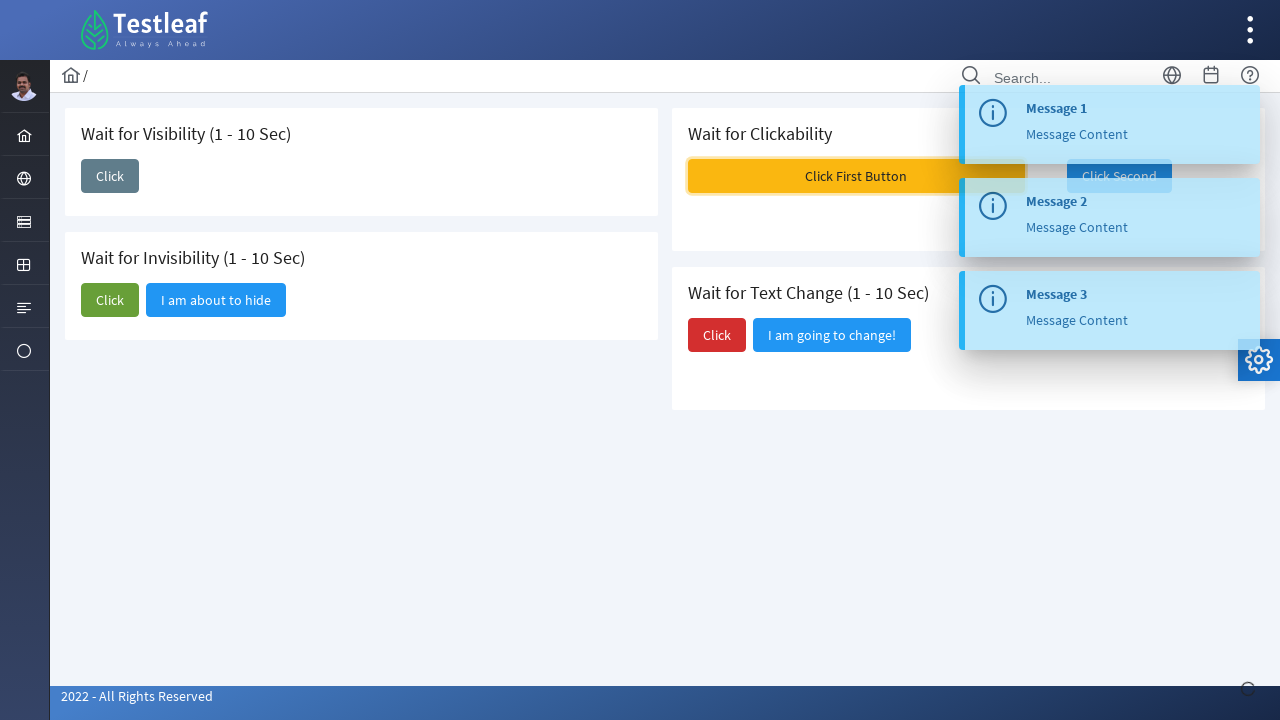

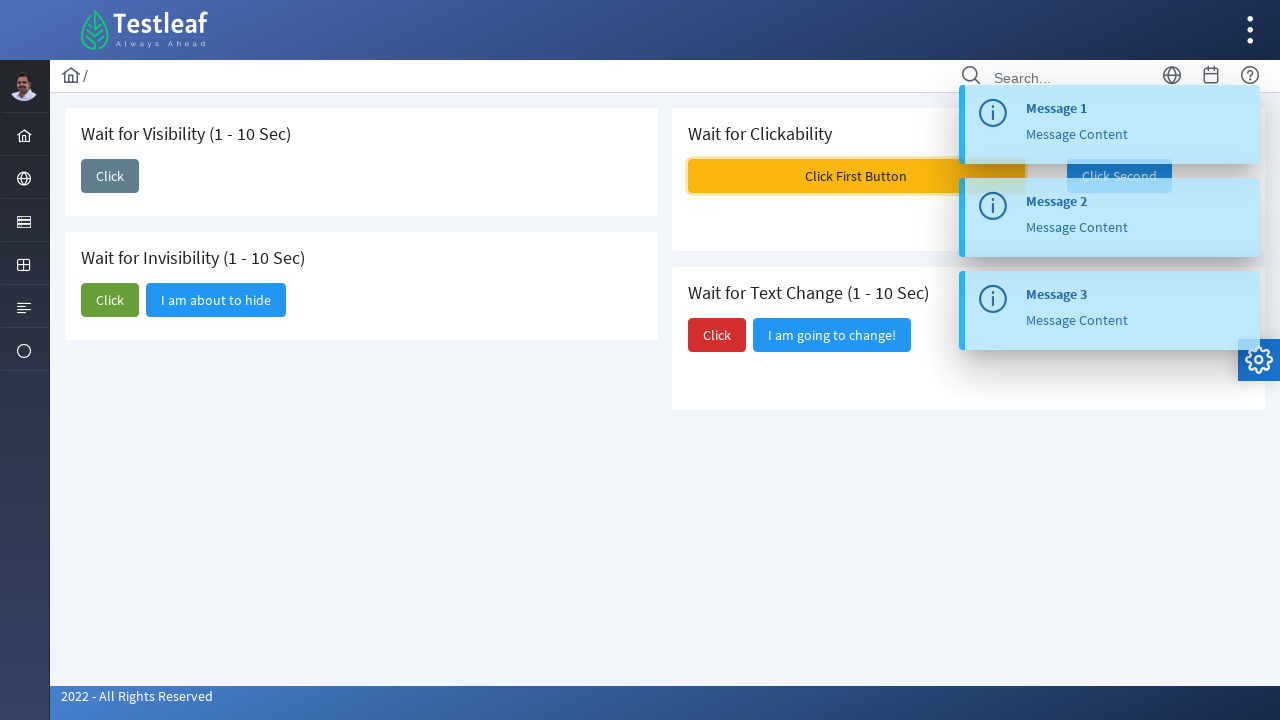